Tests radio button interaction on an HTML forms demo page by iterating through radio buttons in a group and selecting the one with value "Cheese"

Starting URL: http://www.echoecho.com/htmlforms10.htm

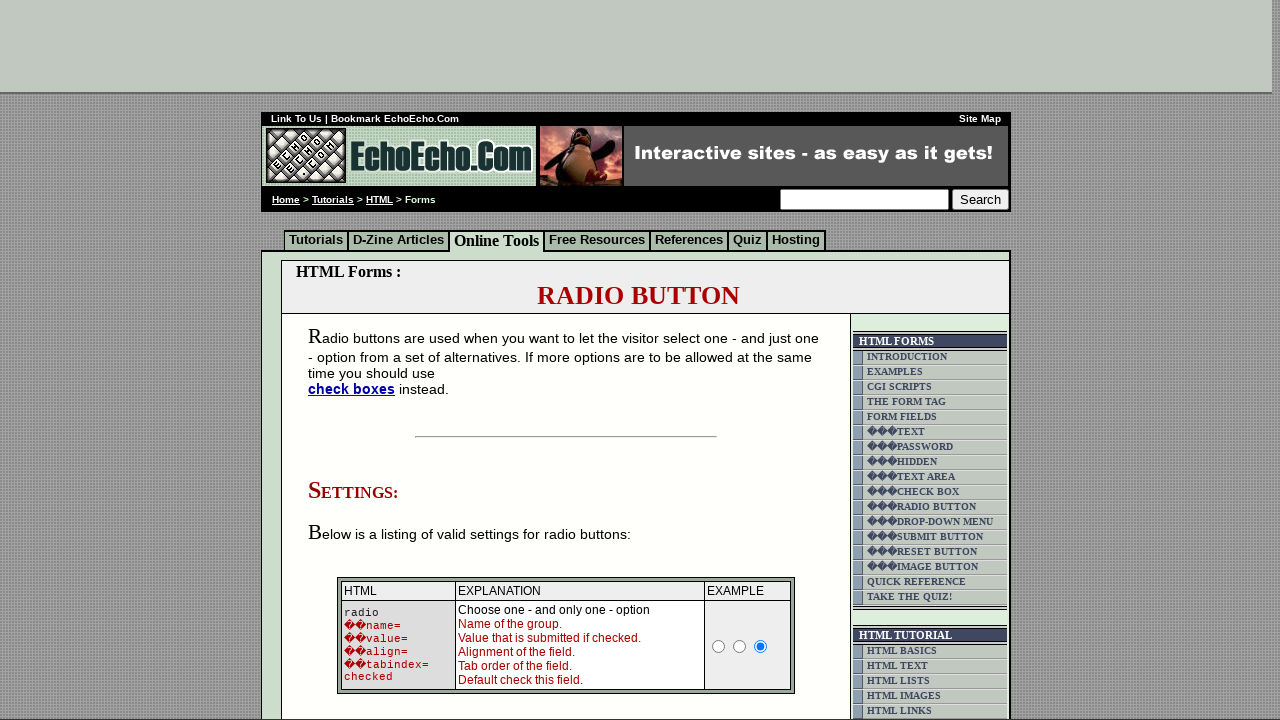

Navigated to HTML forms demo page
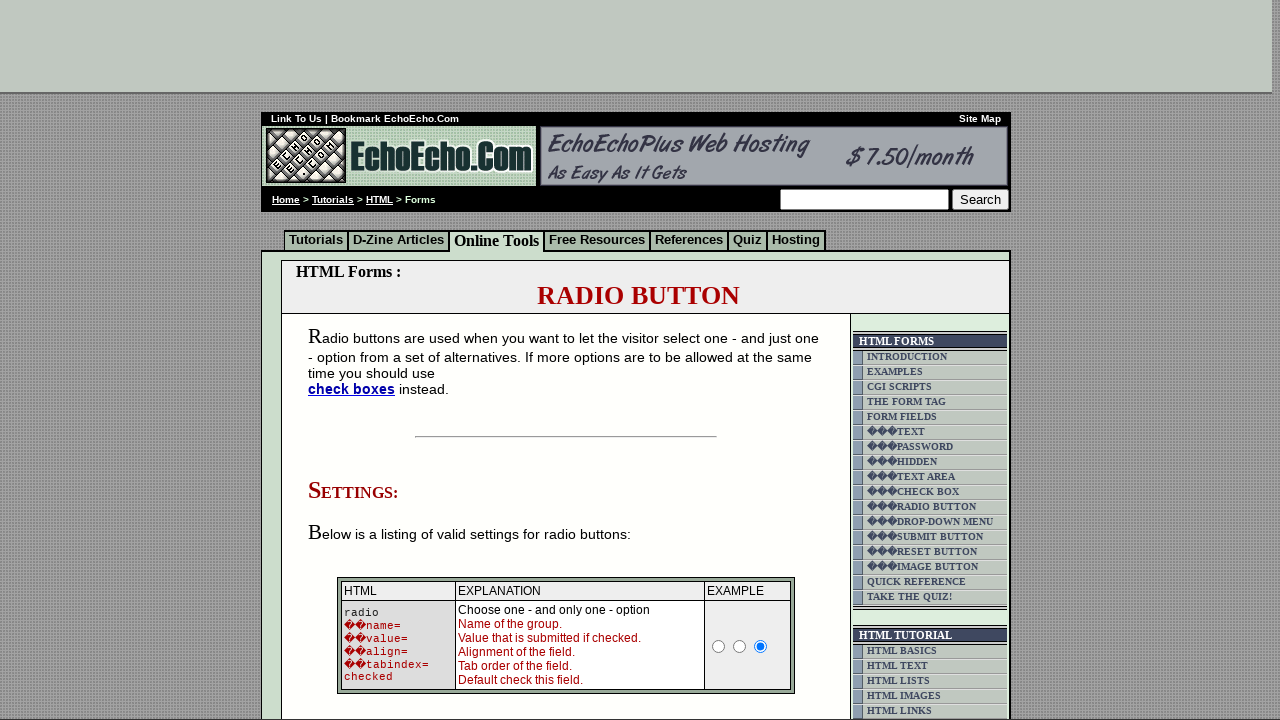

Located all radio buttons in group1
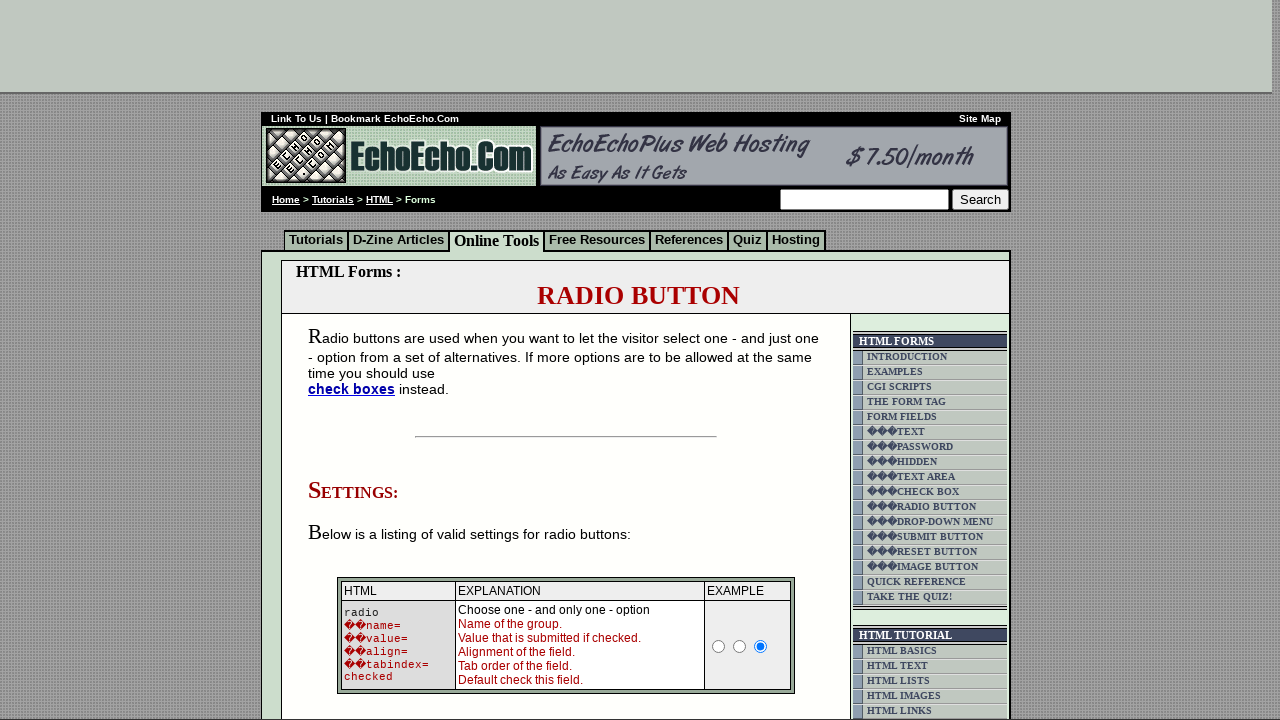

Retrieved radio button value: Milk
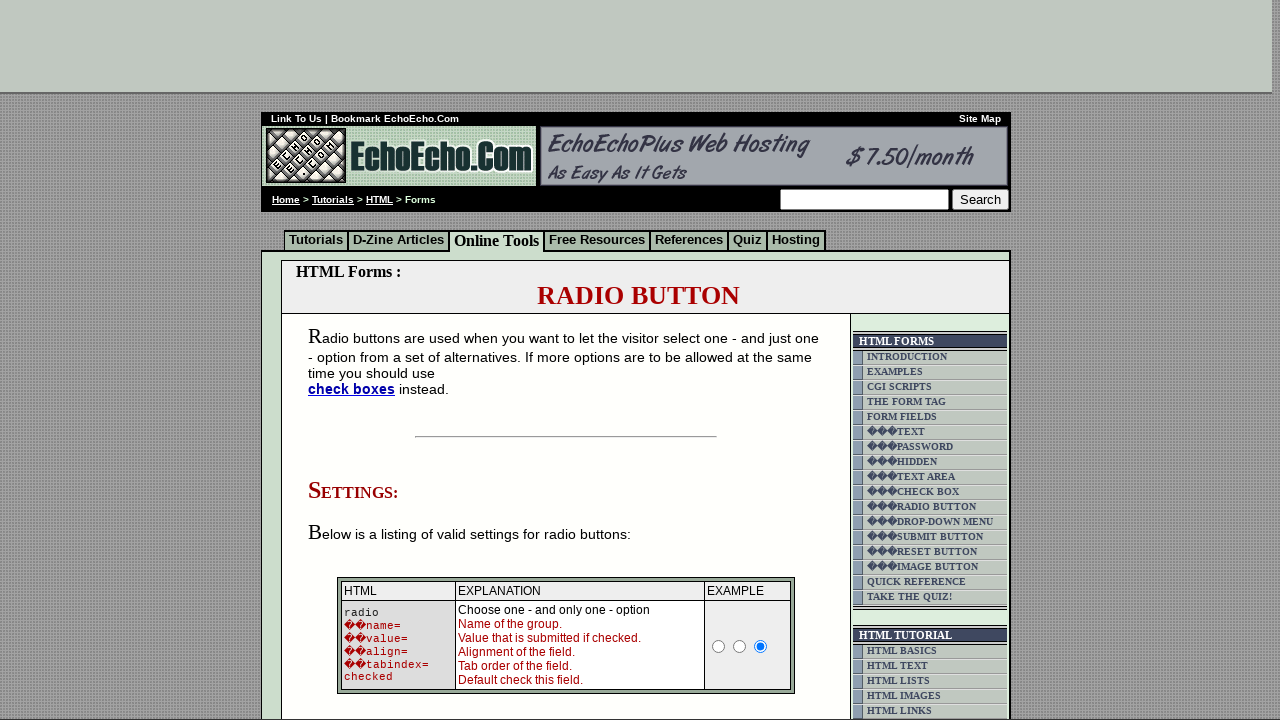

Retrieved radio button value: Butter
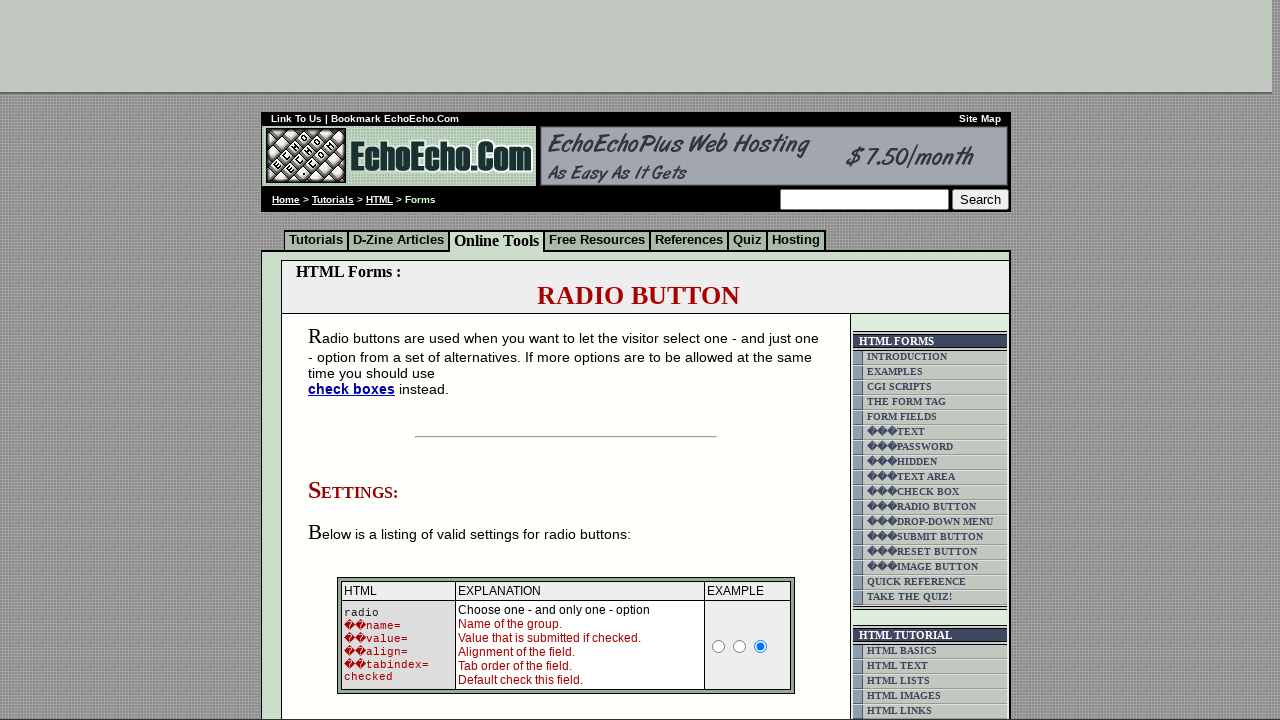

Retrieved radio button value: Cheese
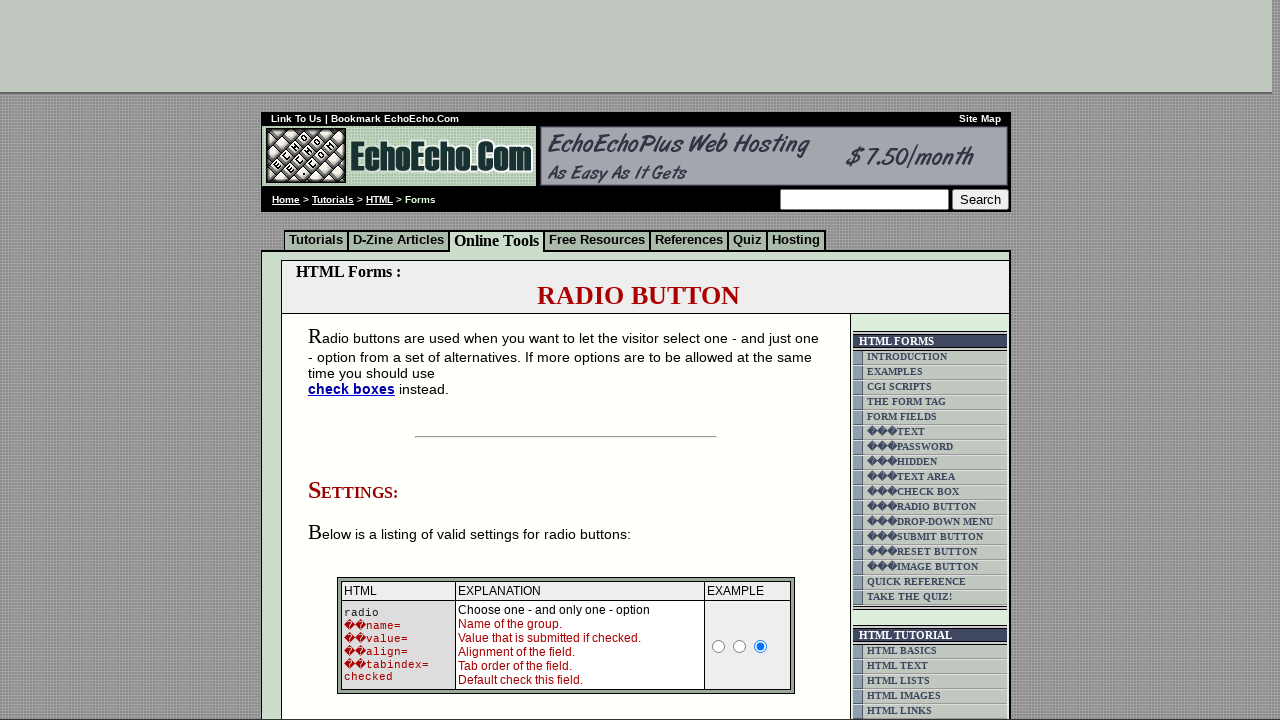

Clicked radio button with value 'Cheese' at (356, 360) on xpath=//input[@name='group1'] >> nth=2
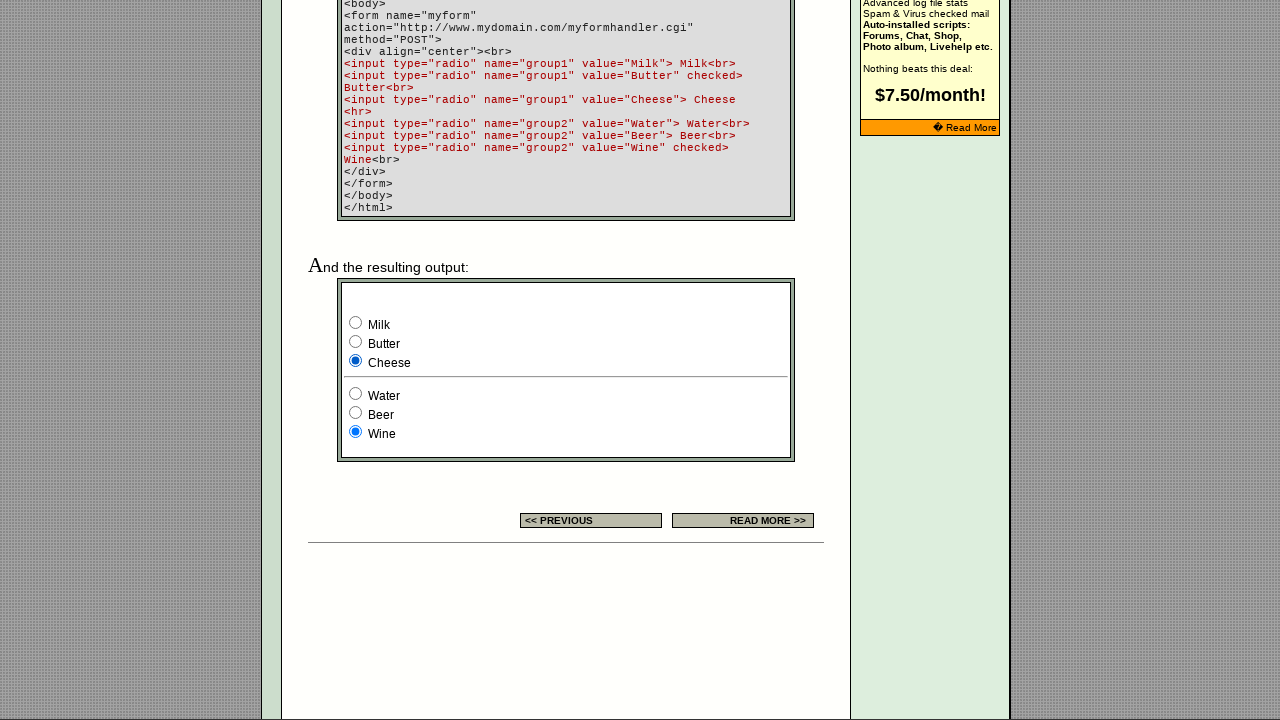

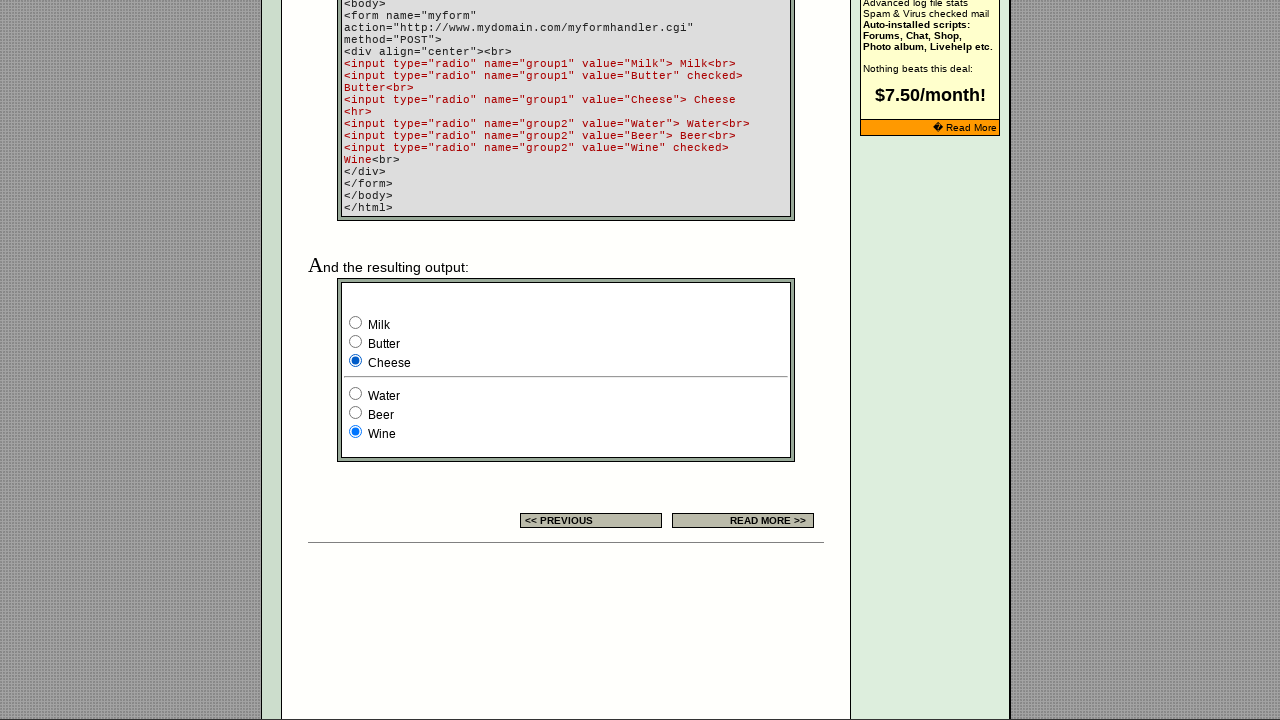